Opens the OrangeHRM demo website and verifies the page loads successfully by waiting for the login form to be visible.

Starting URL: https://opensource-demo.orangehrmlive.com/

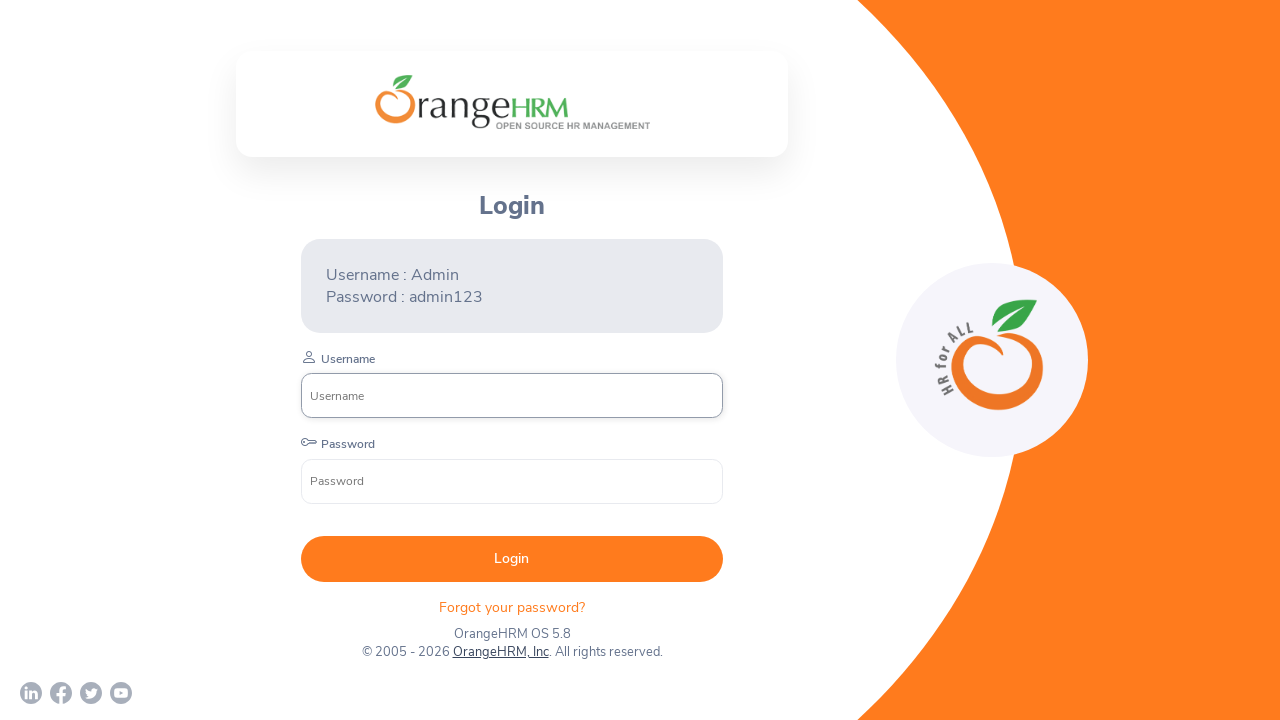

Navigated to OrangeHRM demo website and waited for login form to be visible
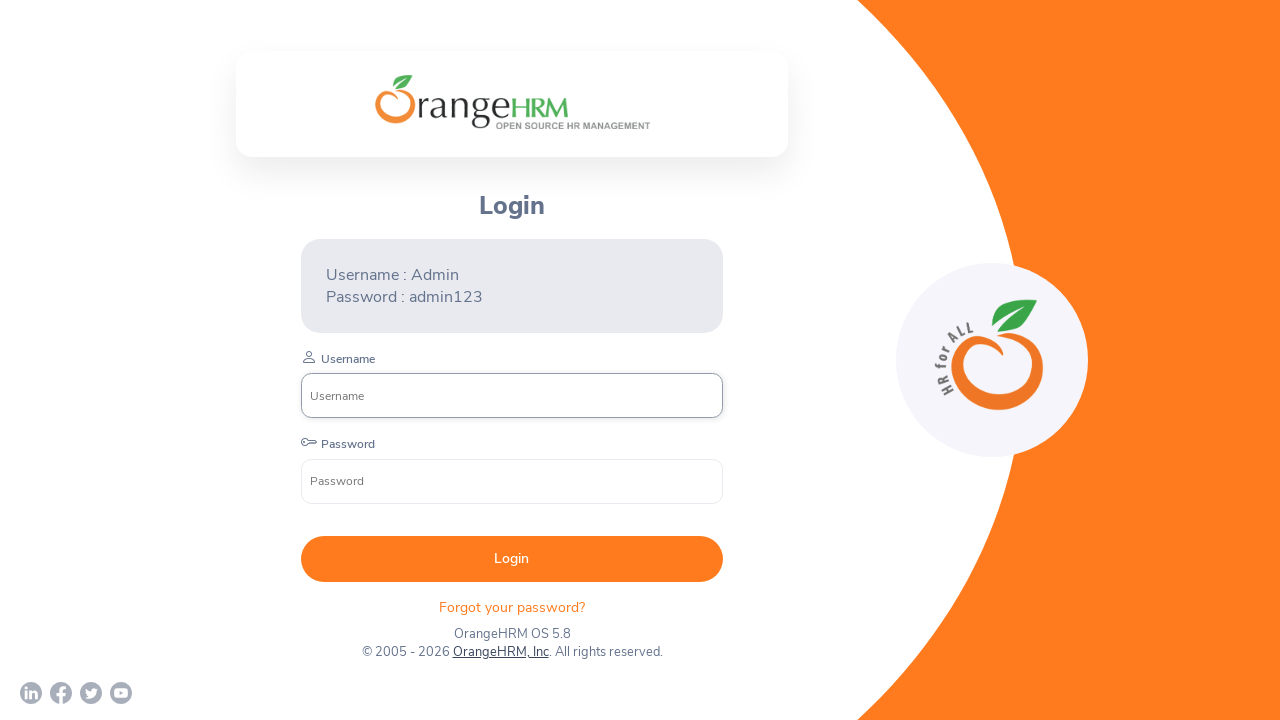

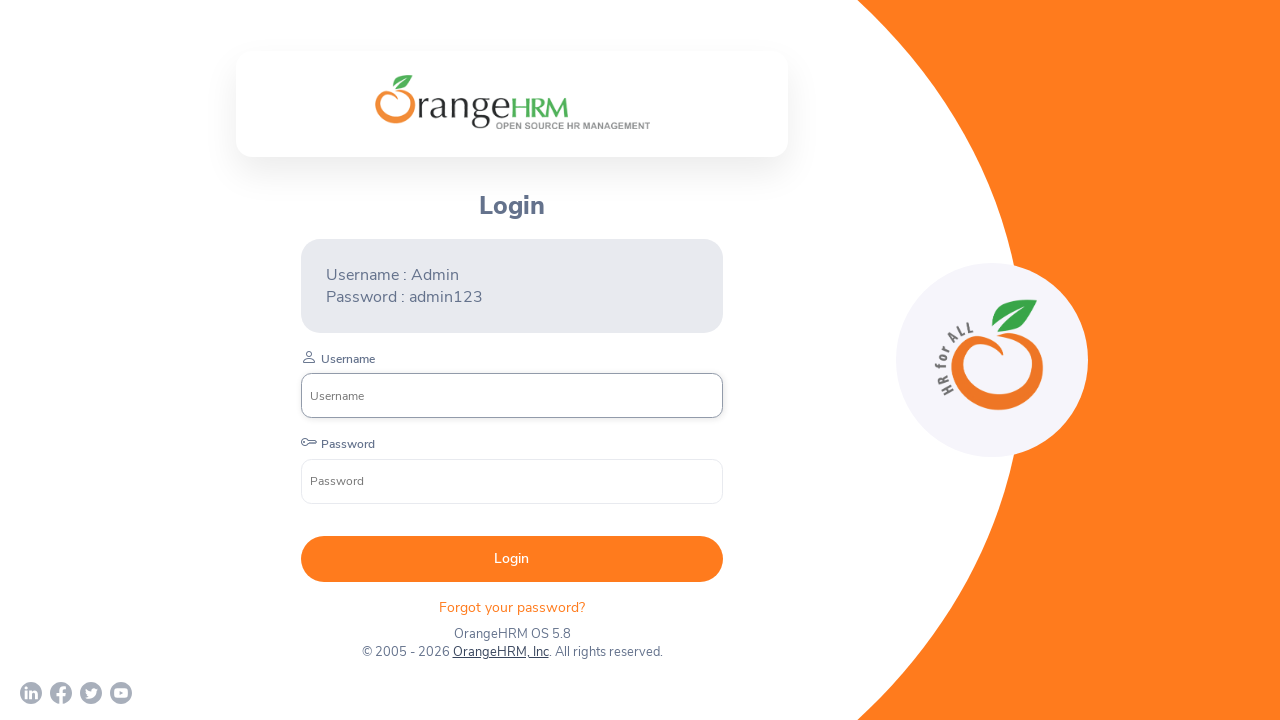